Navigates to OrangeHRM website and verifies whether the URL uses HTTPS protocol

Starting URL: http://orangehrm.qedgetech.com

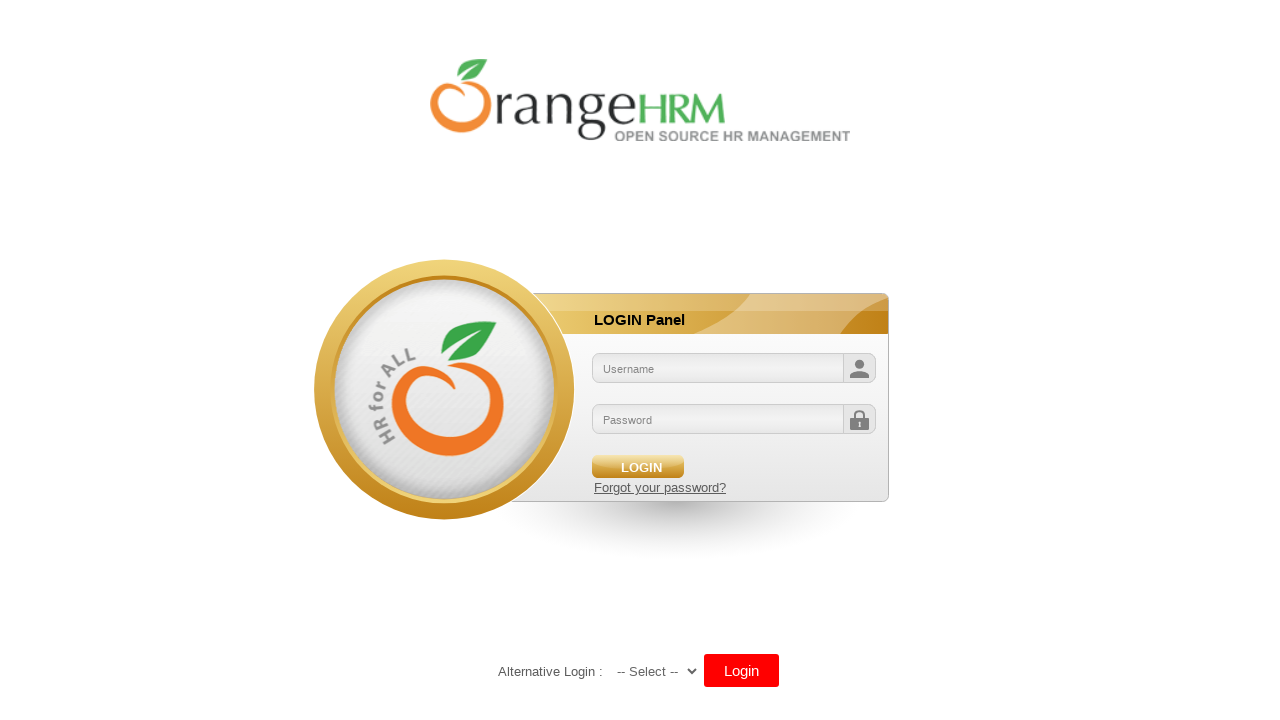

Navigated to OrangeHRM website at http://orangehrm.qedgetech.com
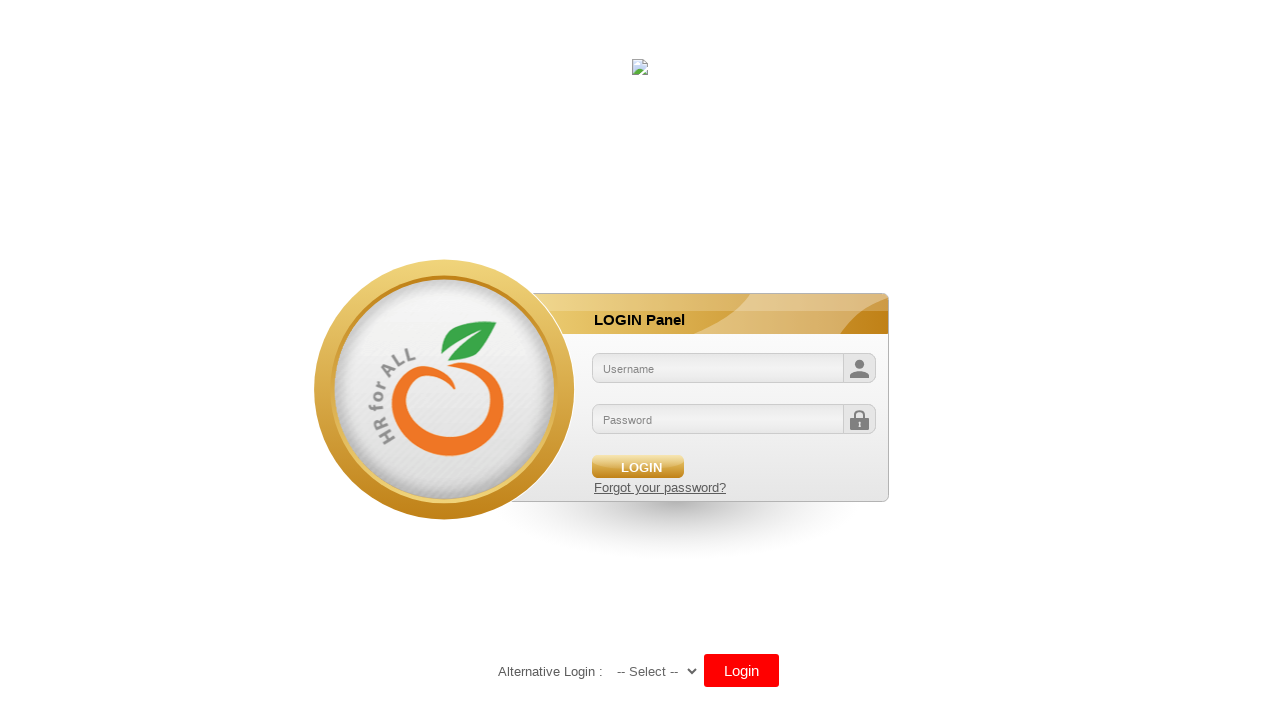

Retrieved current URL: http://orangehrm.qedgetech.com/symfony/web/index.php/auth/login
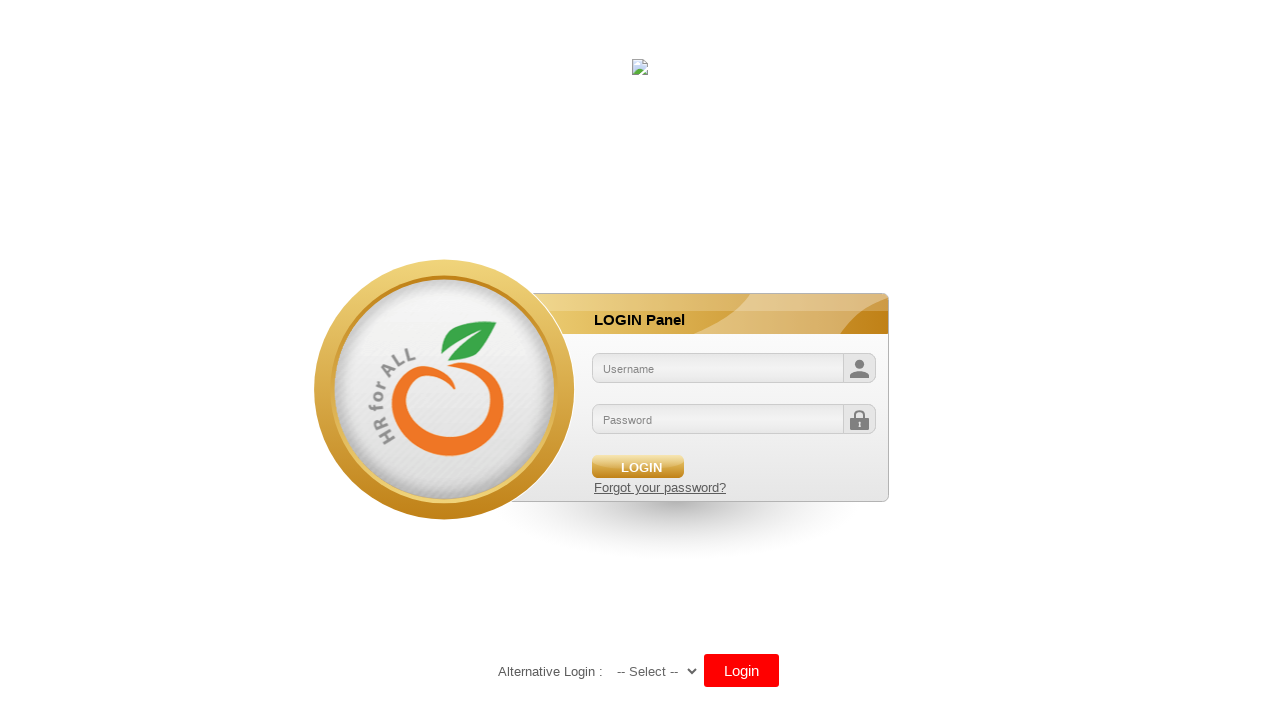

Confirmed URL does not use HTTPS protocol: http://orangehrm.qedgetech.com/symfony/web/index.php/auth/login
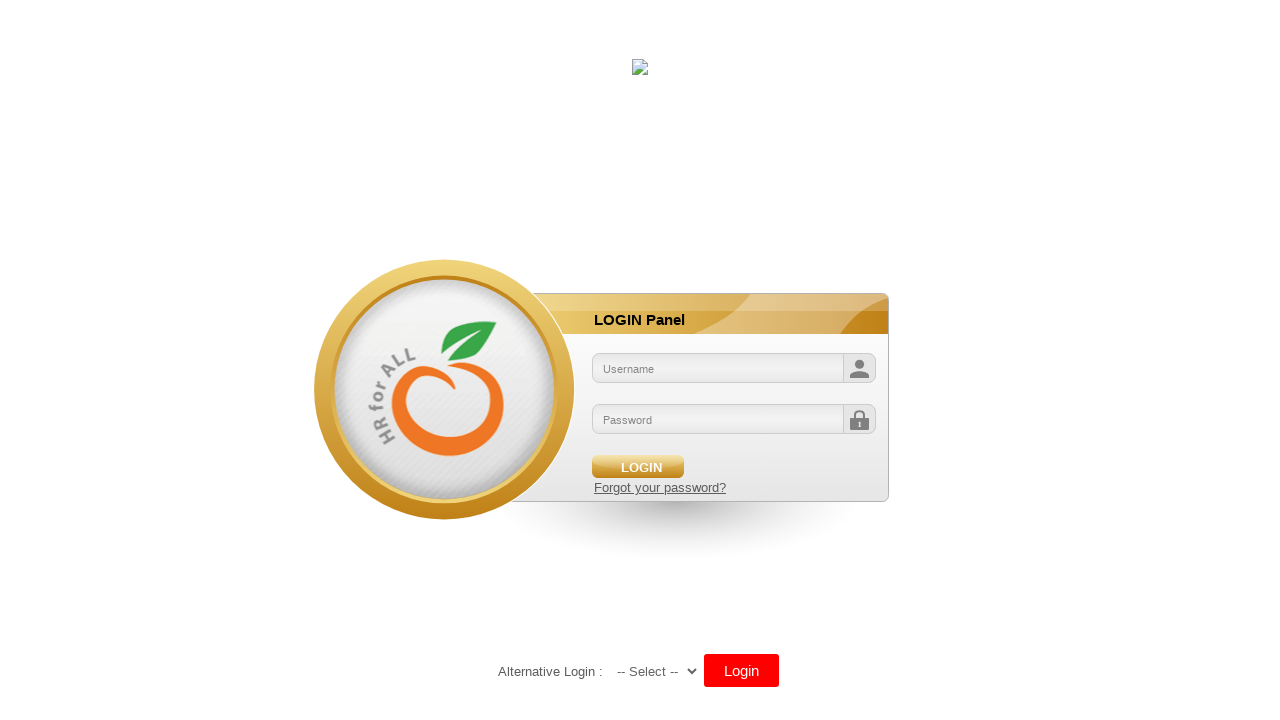

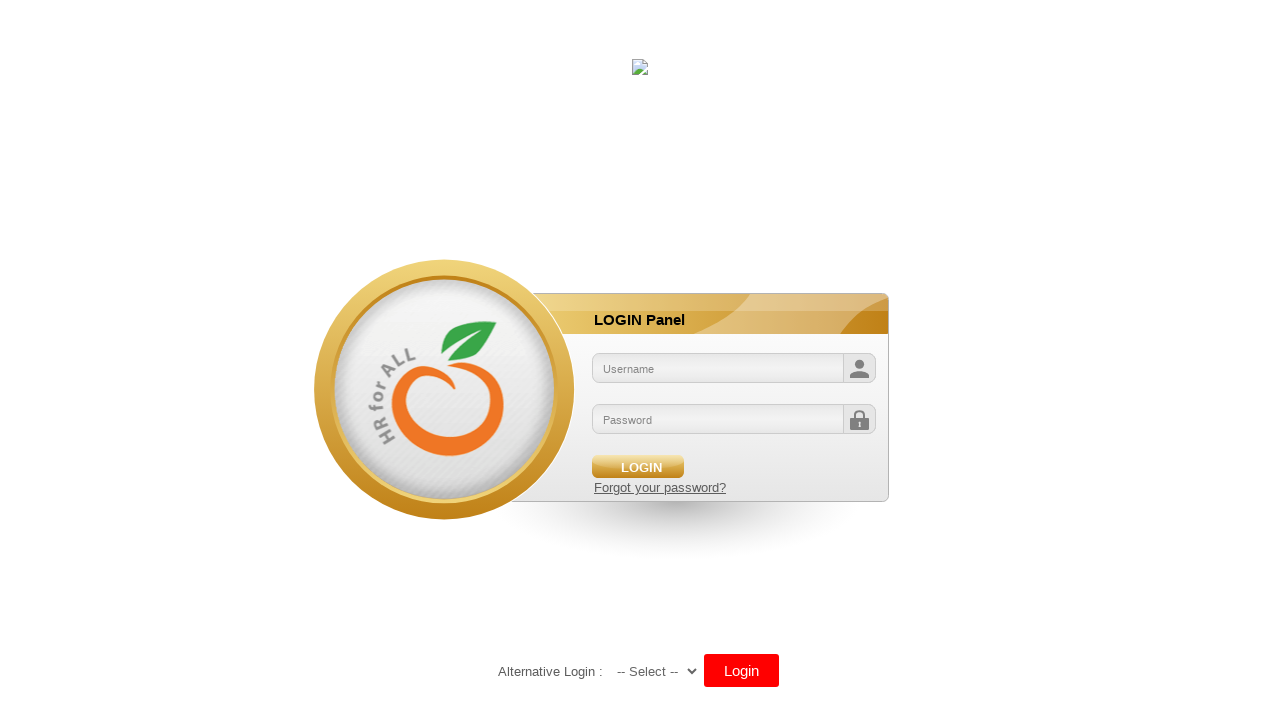